Tests various API call links on the DemoQA links page by clicking each link (created, no-content, moved, bad-request, unauthorized, forbidden, not-found) that trigger different HTTP status code responses.

Starting URL: https://demoqa.com/links

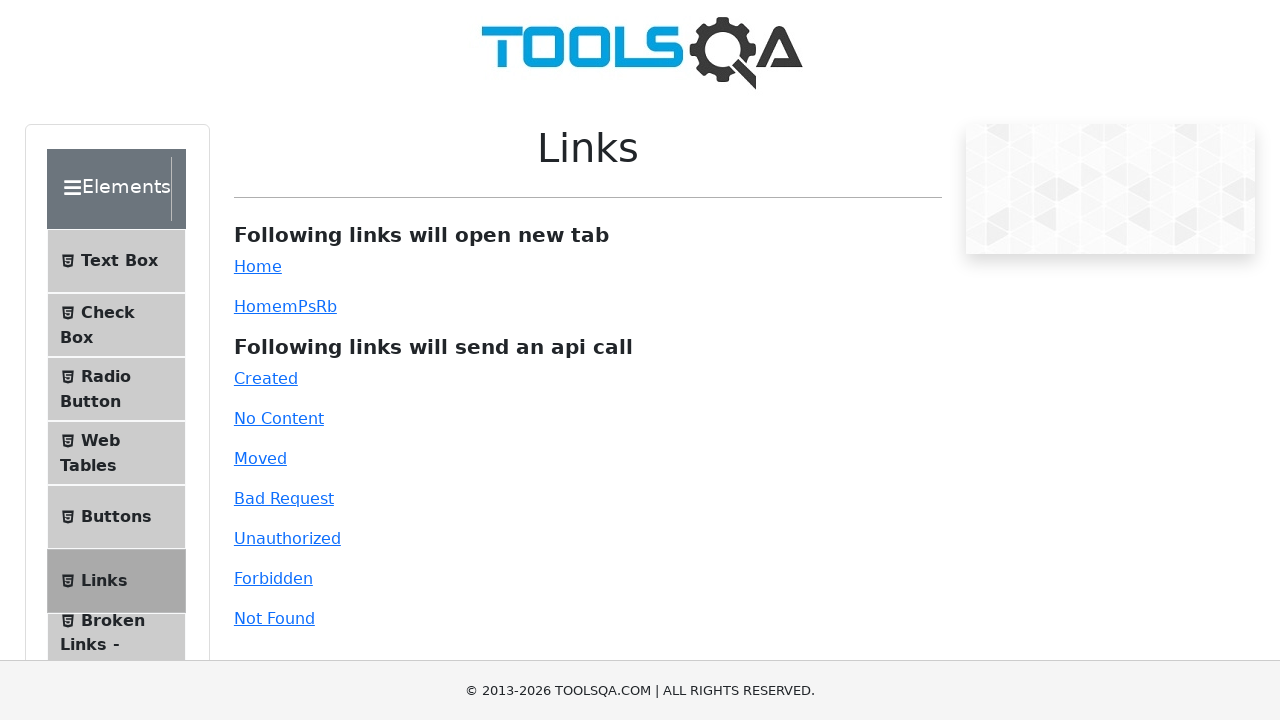

Clicked the 'Created' link (201 status code) at (266, 378) on #created
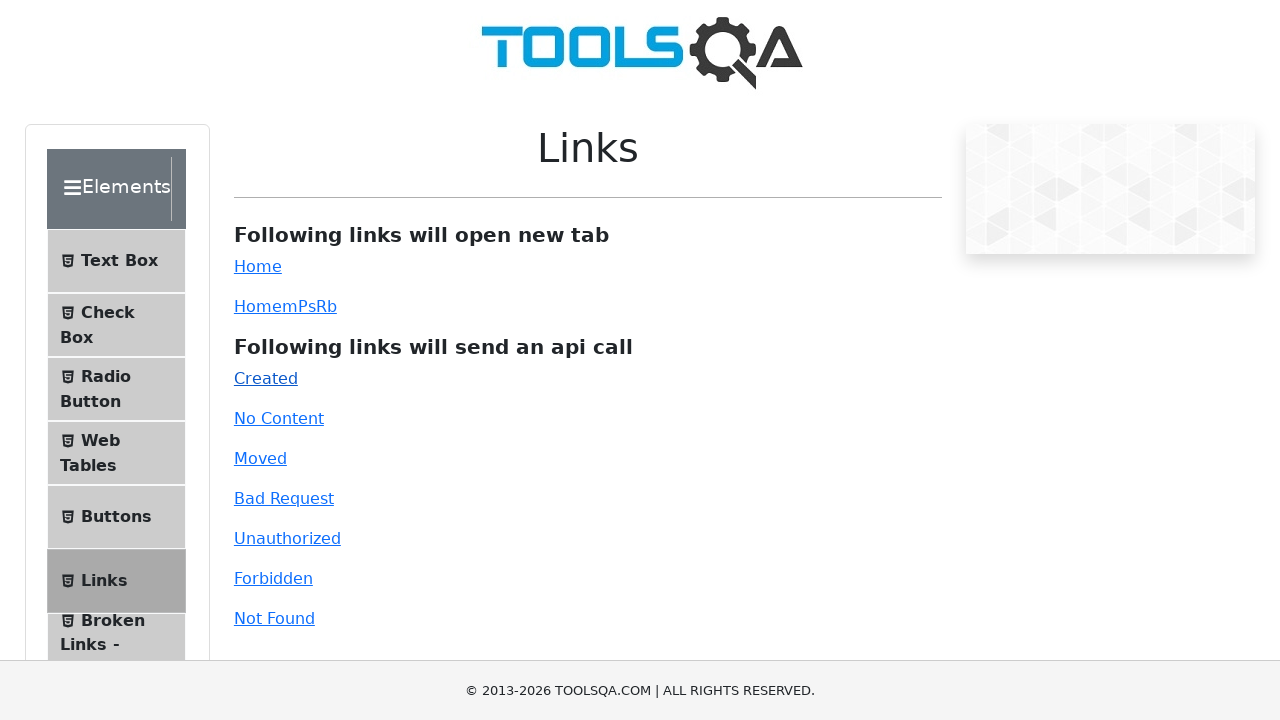

Clicked the 'No Content' link (204 status code) at (279, 418) on #no-content
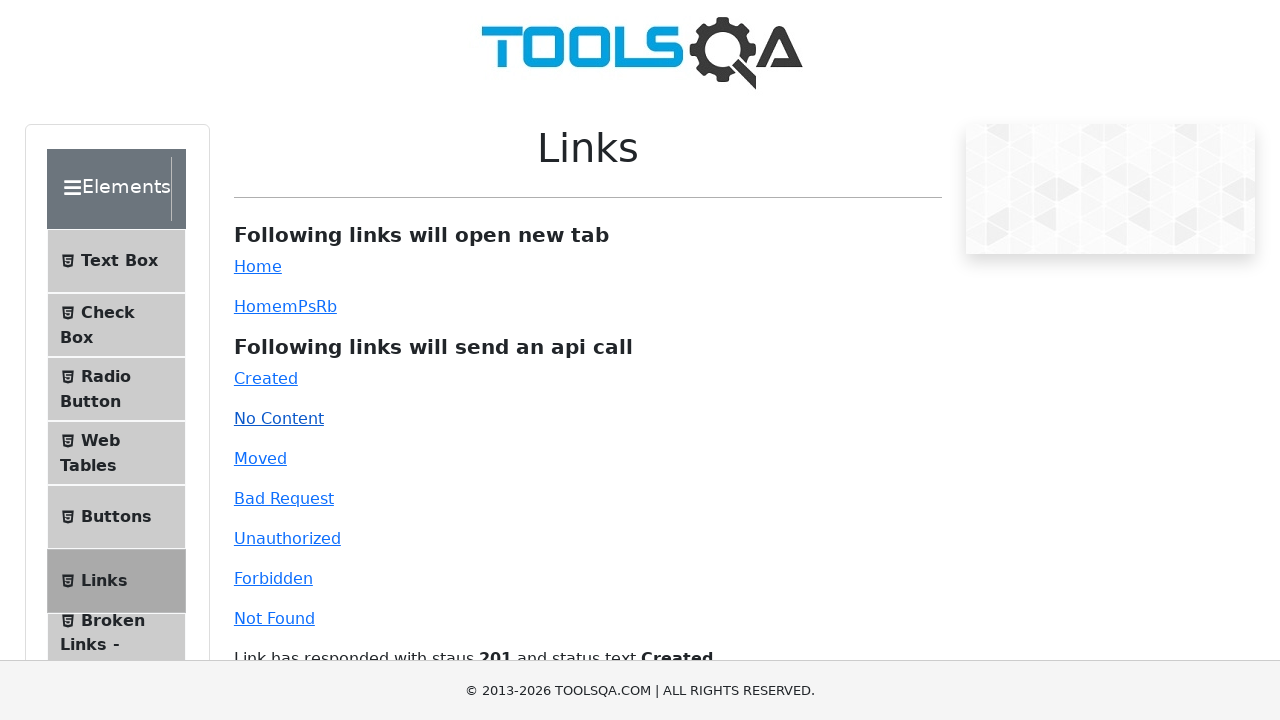

Clicked the 'Moved' link (301 status code) at (260, 458) on #moved
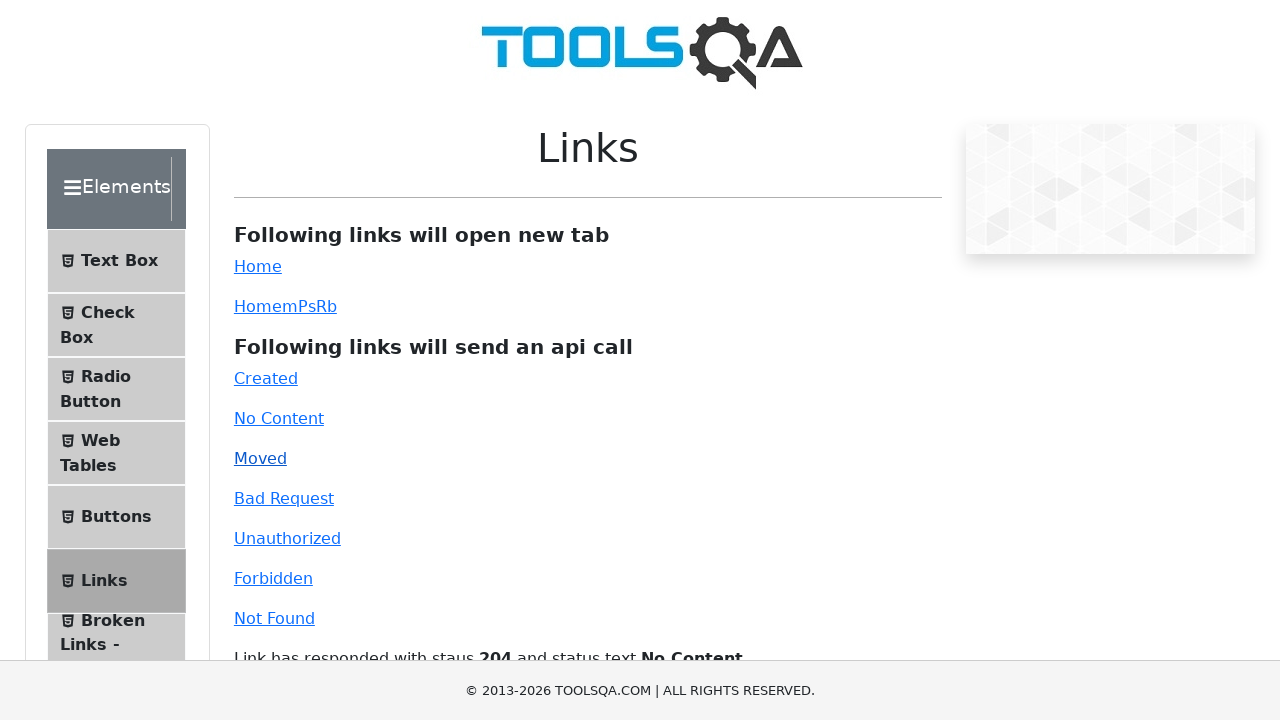

Clicked the 'Bad Request' link (400 status code) at (284, 498) on #bad-request
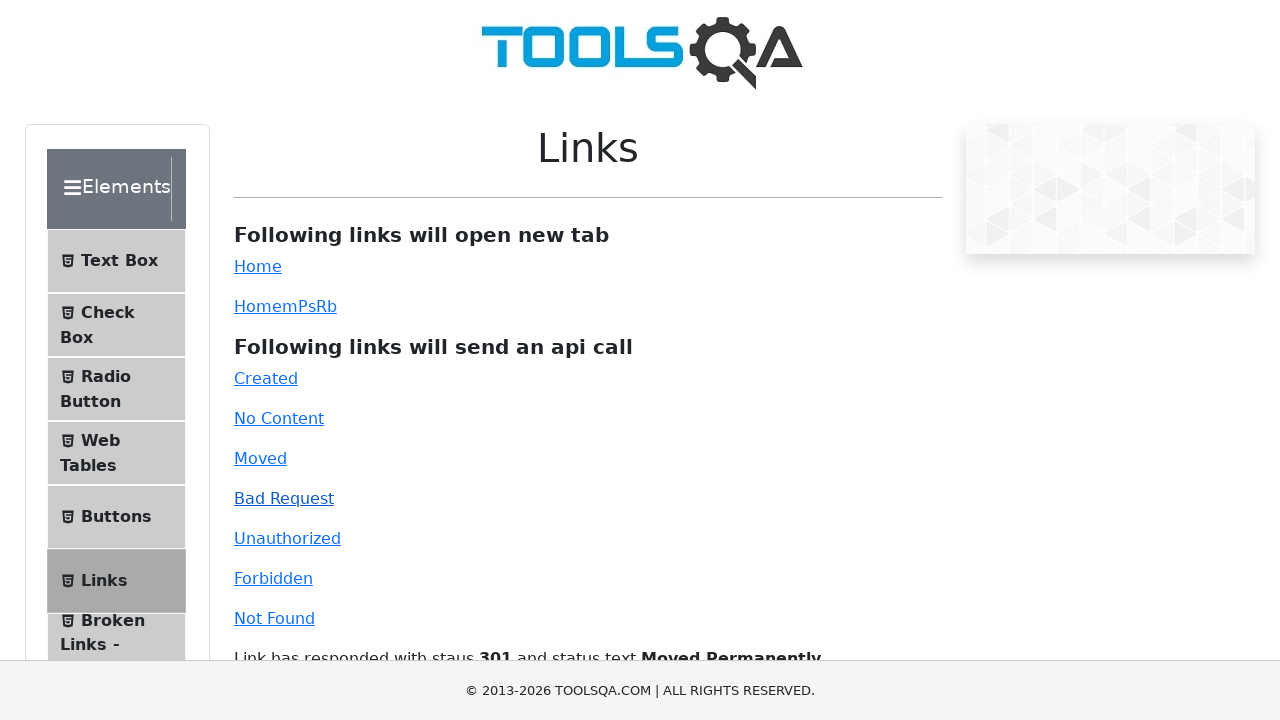

Clicked the 'Unauthorized' link (401 status code) at (287, 538) on #unauthorized
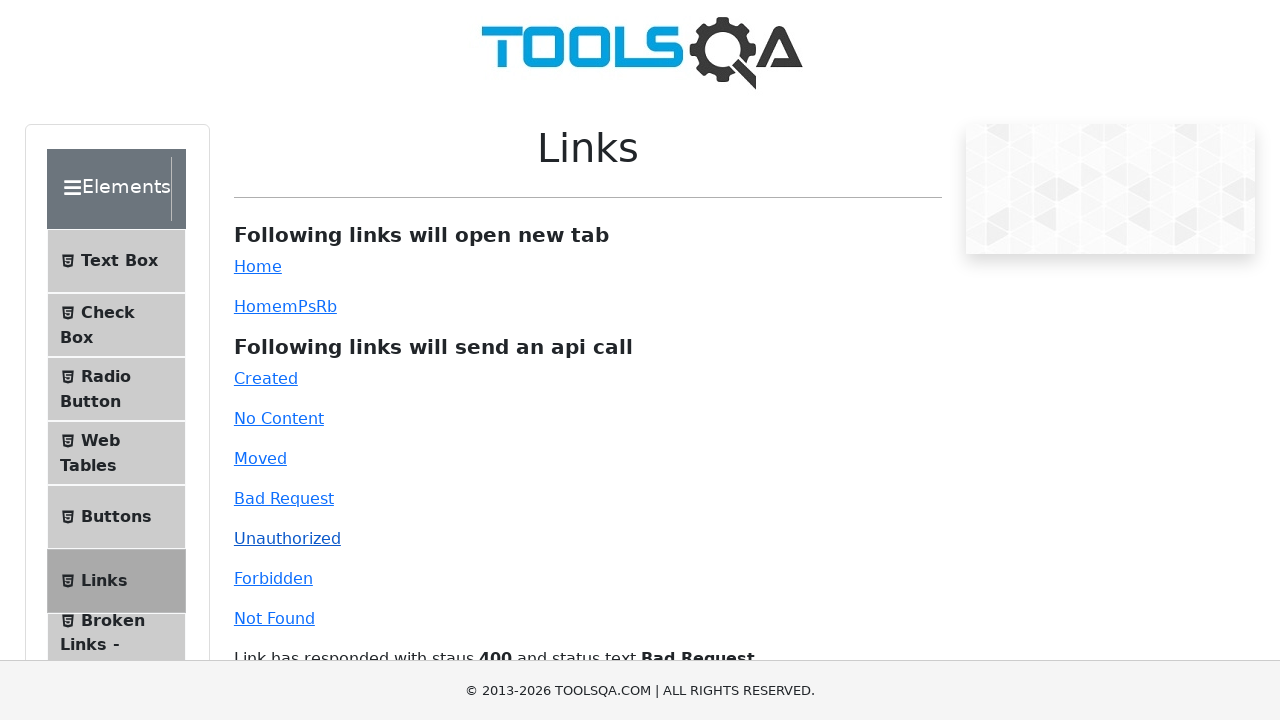

Clicked the 'Forbidden' link (403 status code) at (273, 578) on #forbidden
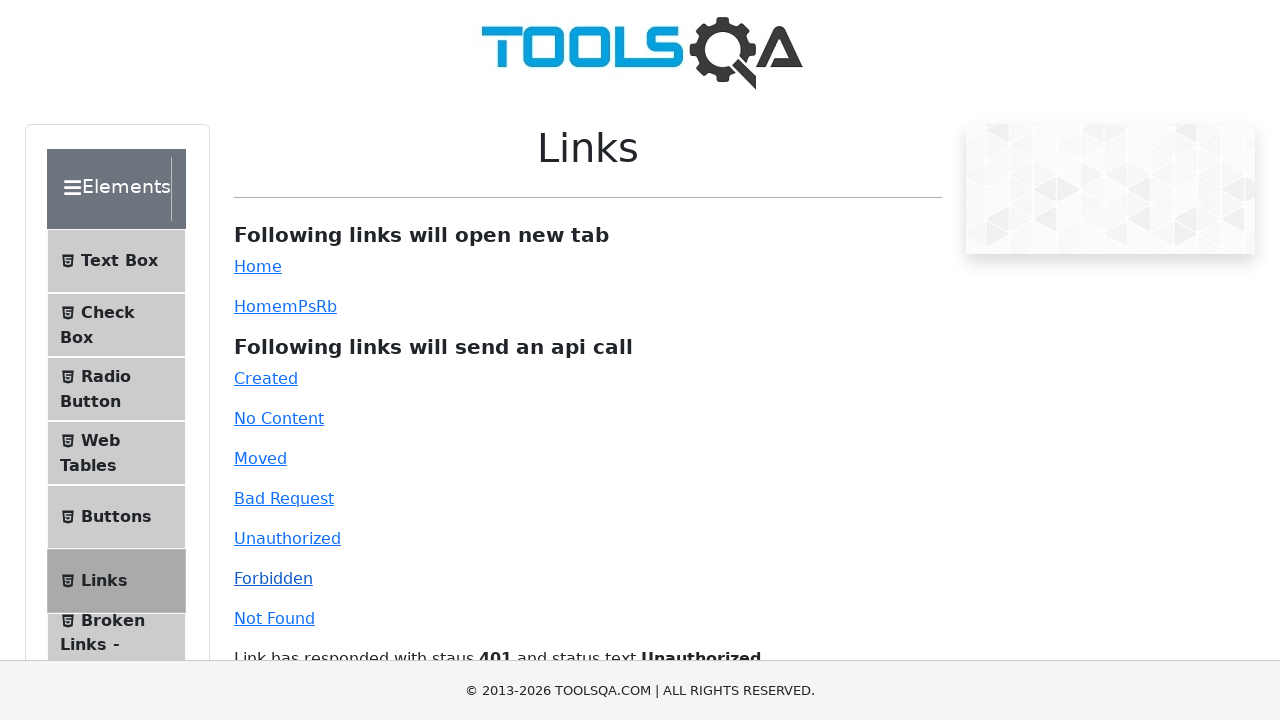

Clicked the 'Not Found' link (404 status code) at (274, 618) on #invalid-url
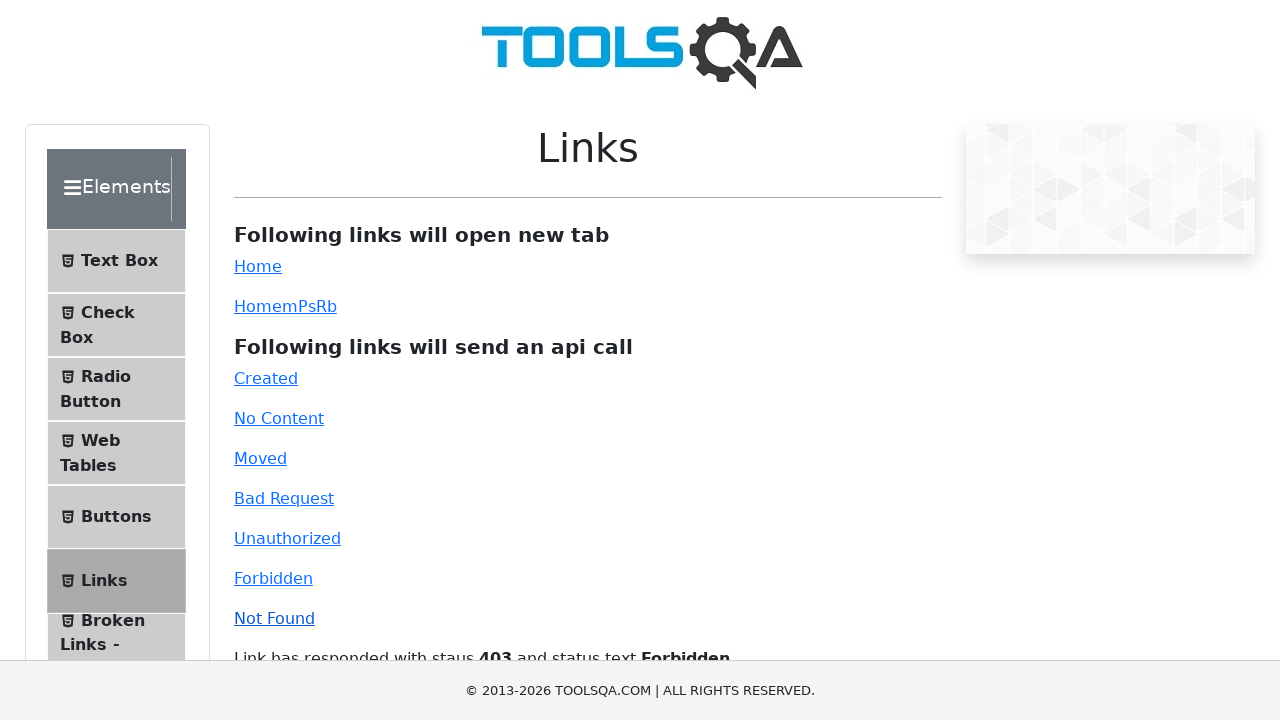

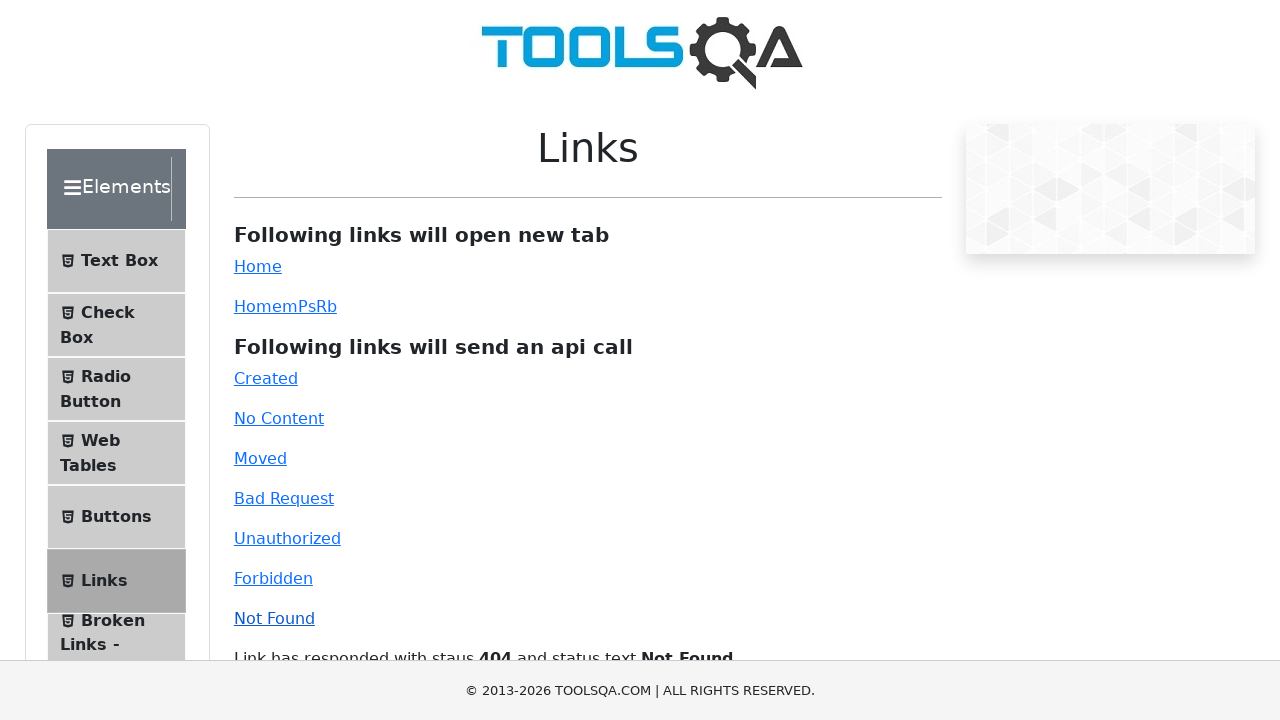